Tests dropdown functionality on Semantic UI documentation page by clicking a floating dropdown and selecting the 'English' option

Starting URL: https://semantic-ui.com/modules/dropdown.html

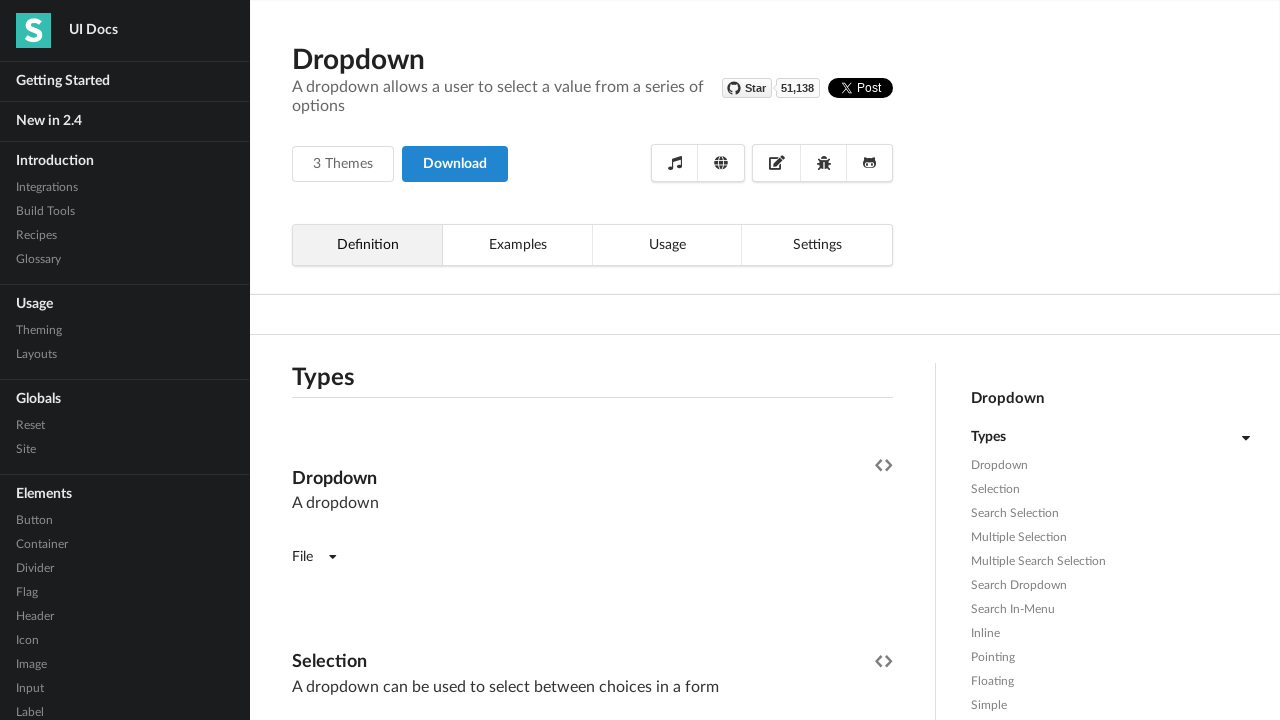

Clicked on the second floating dropdown at (380, 360) on (//div[contains(@class,'ui floating dropdown')])[2]
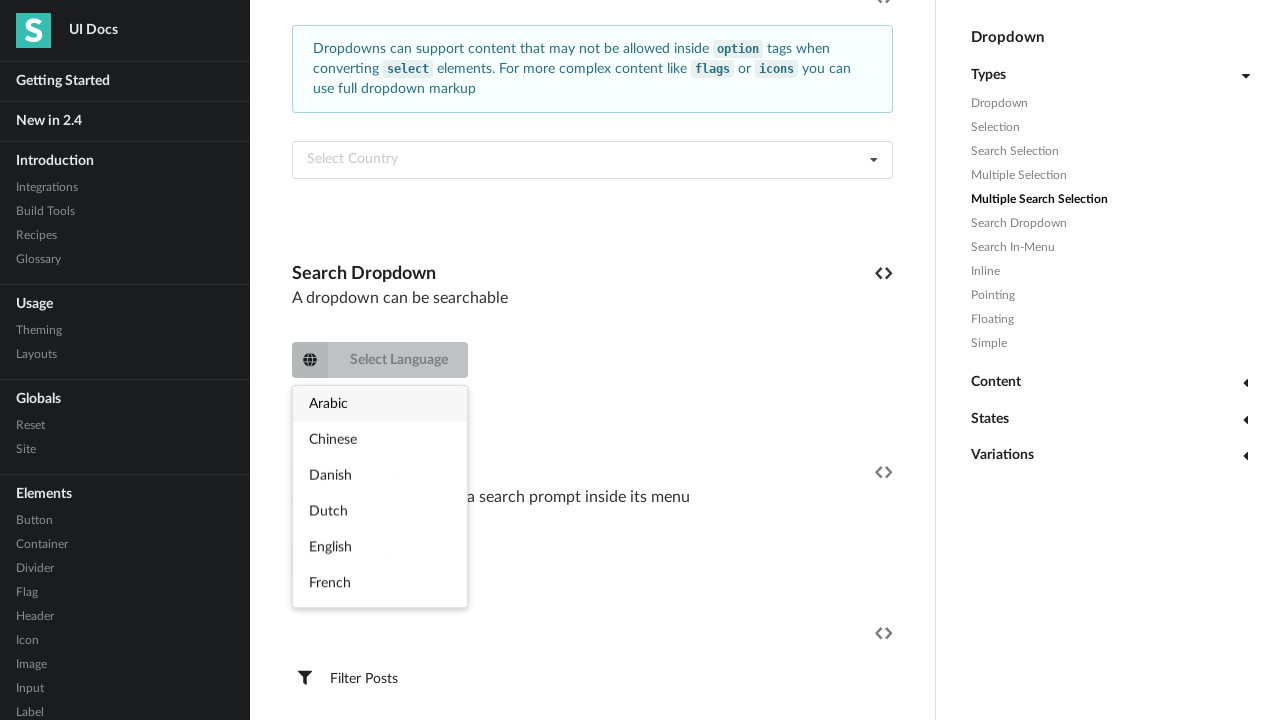

Clicked on 'English' option in the dropdown menu at (380, 548) on xpath=//div[contains(@class,'menu transition visible')]//div[text()='English']
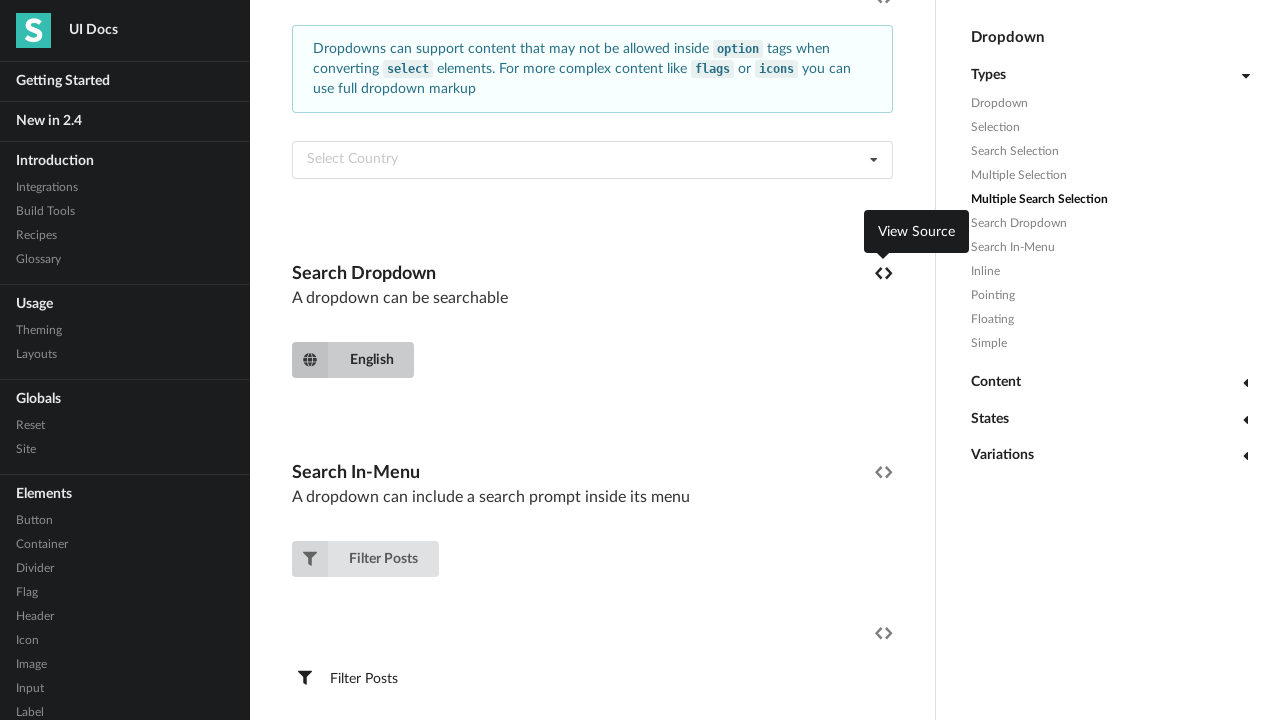

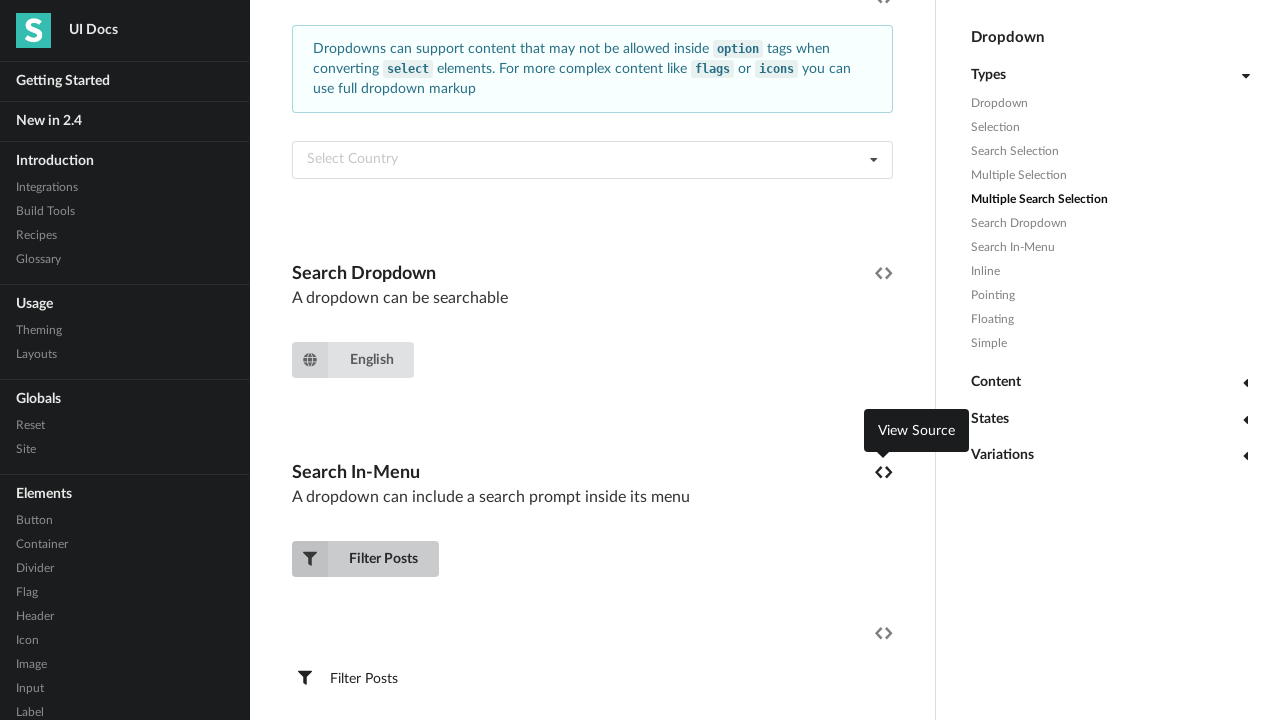